Tests checkbox functionality by verifying default selection states, clicking checkboxes to toggle their state, and confirming the state changes are applied correctly.

Starting URL: http://the-internet.herokuapp.com/checkboxes

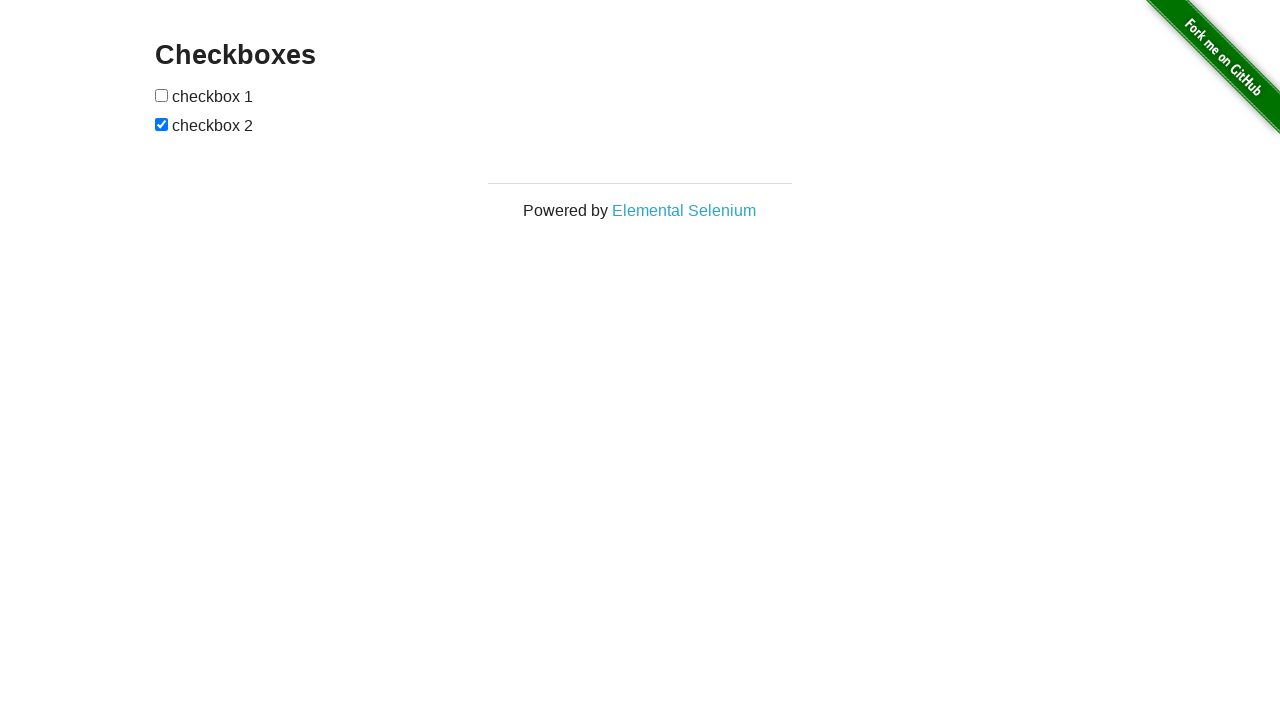

Waited for checkboxes to load on the page
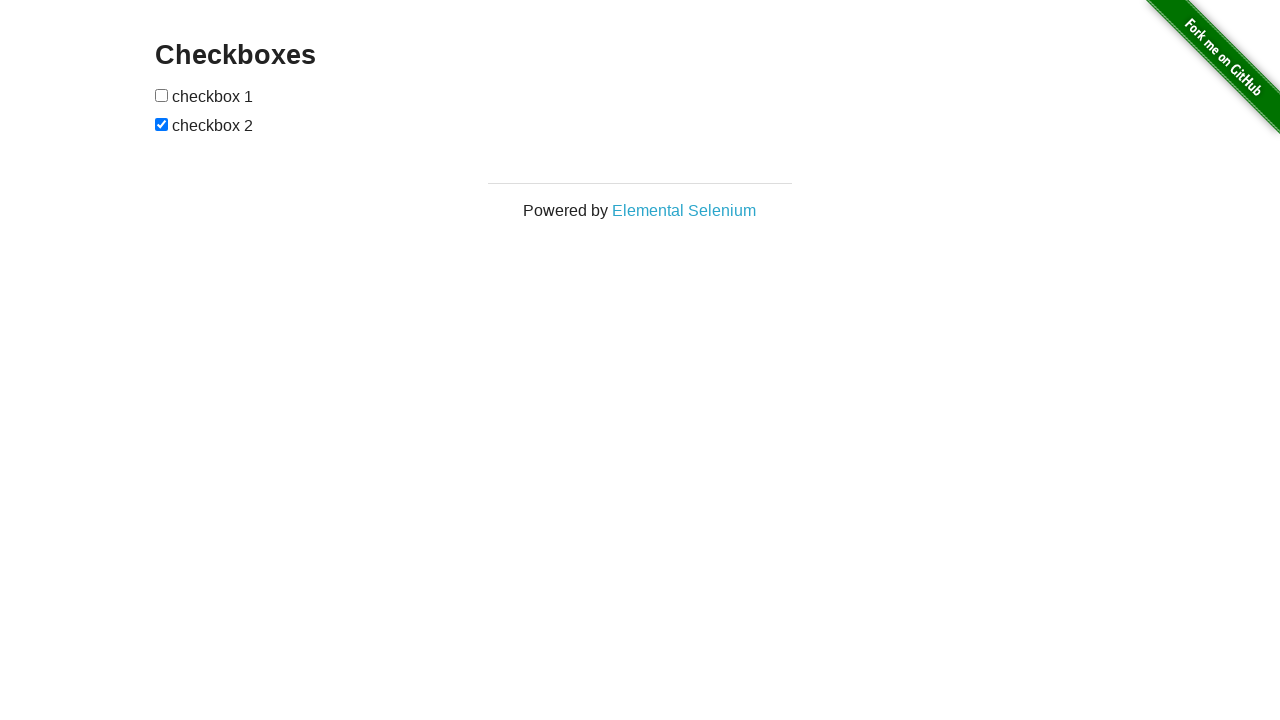

Located first checkbox element
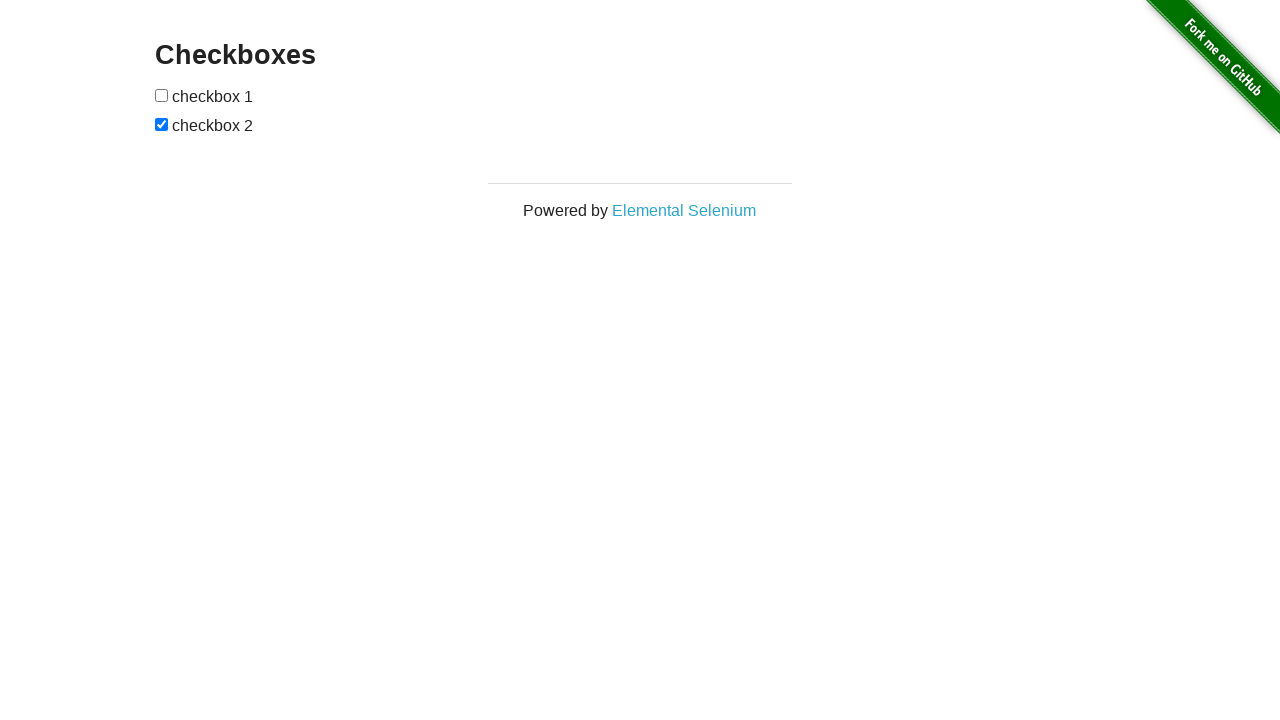

Located second checkbox element
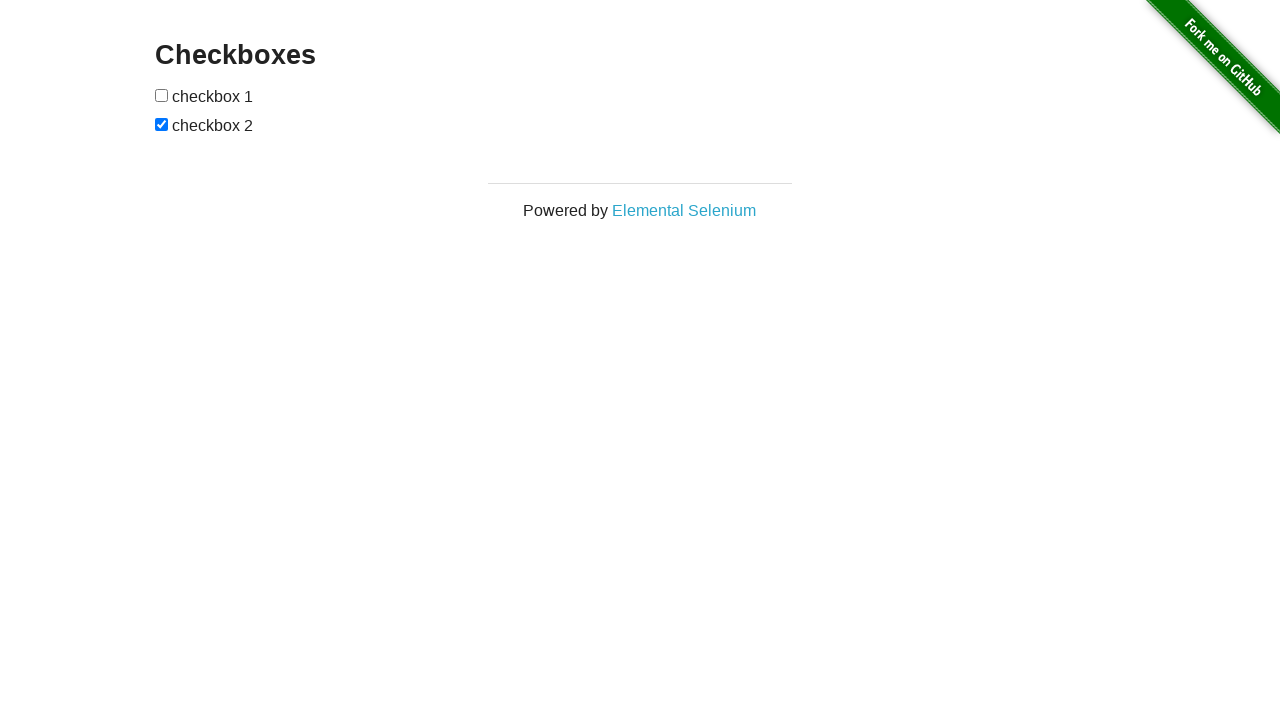

Verified checkbox 1 is not selected by default
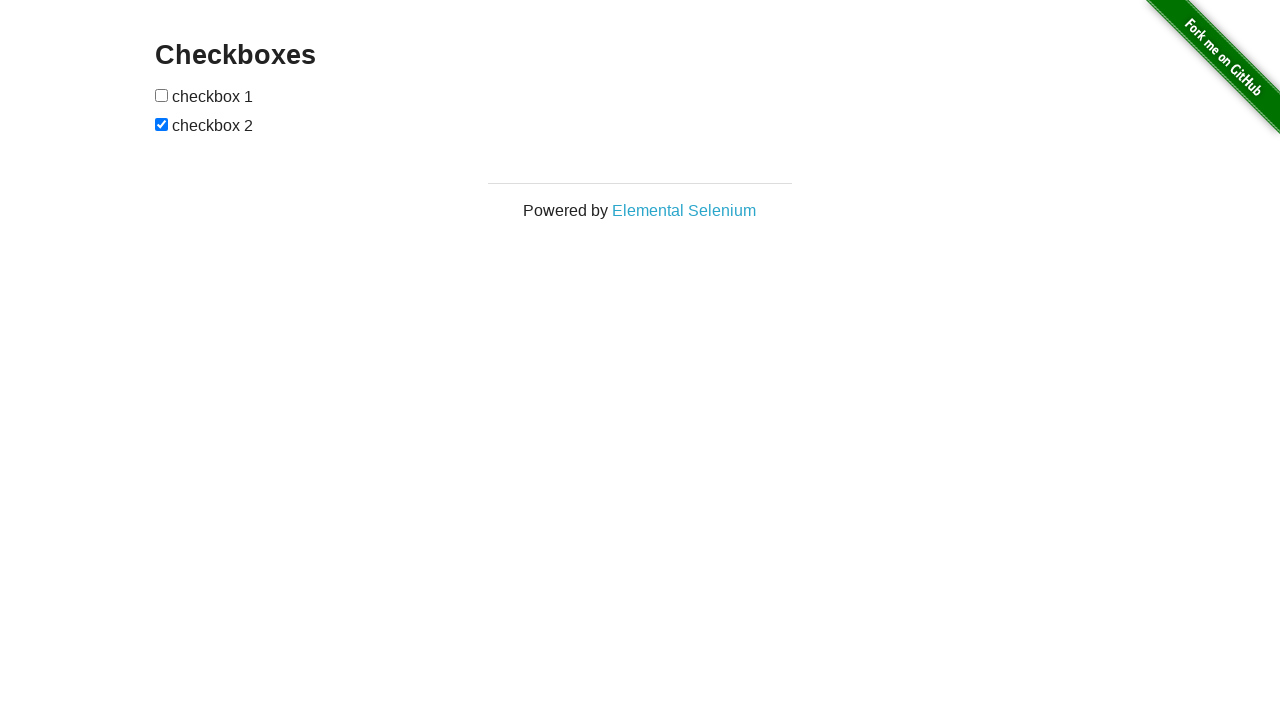

Verified checkbox 2 is selected by default
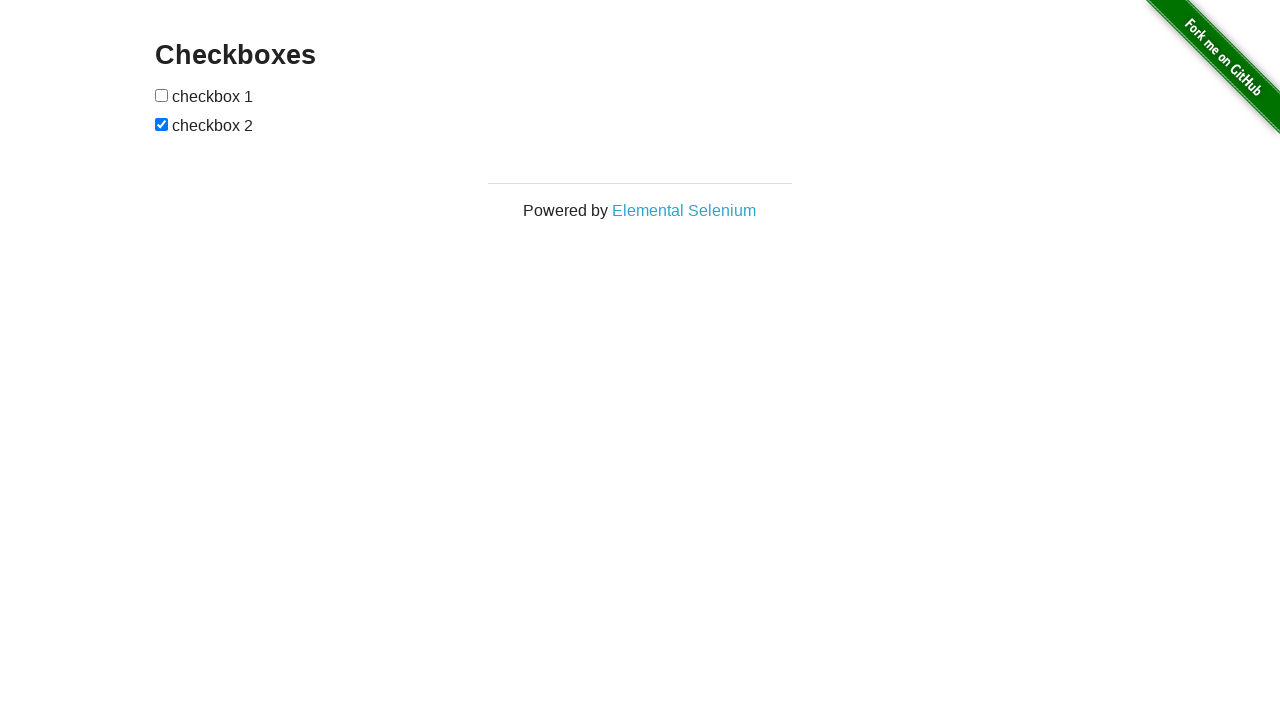

Clicked checkbox 1 to select it at (162, 95) on #checkboxes input >> nth=0
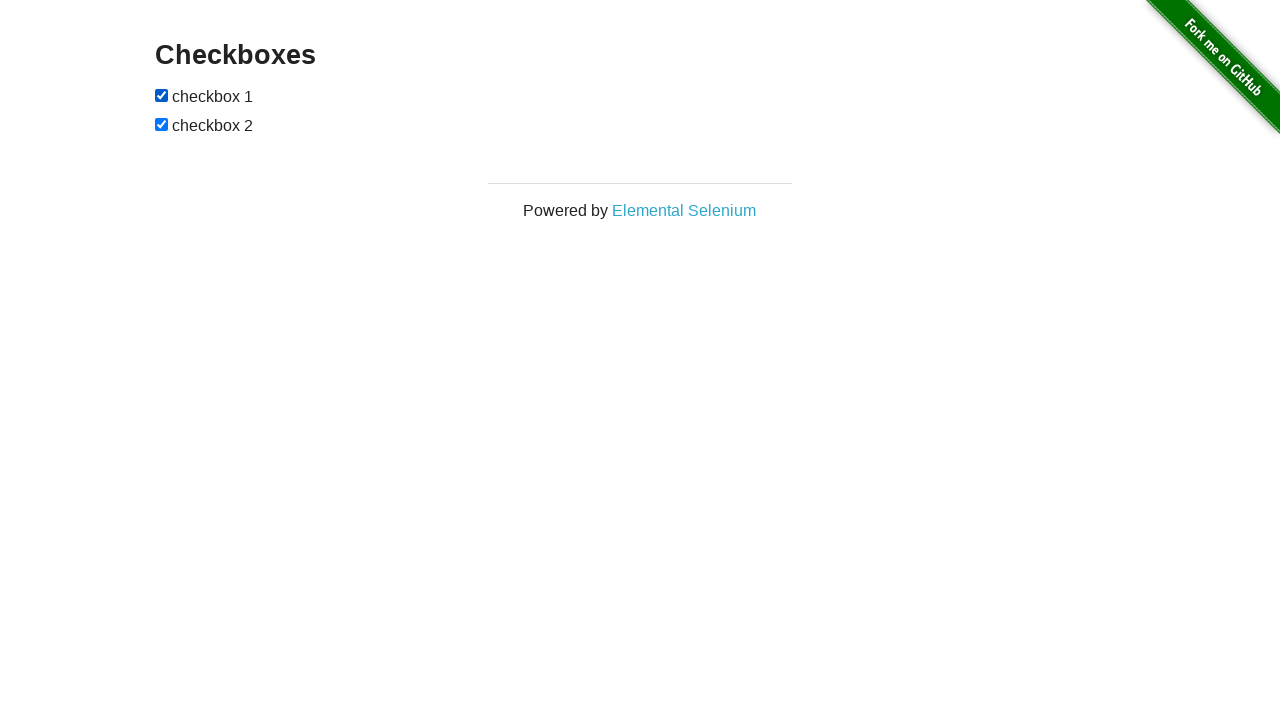

Verified checkbox 1 is now selected
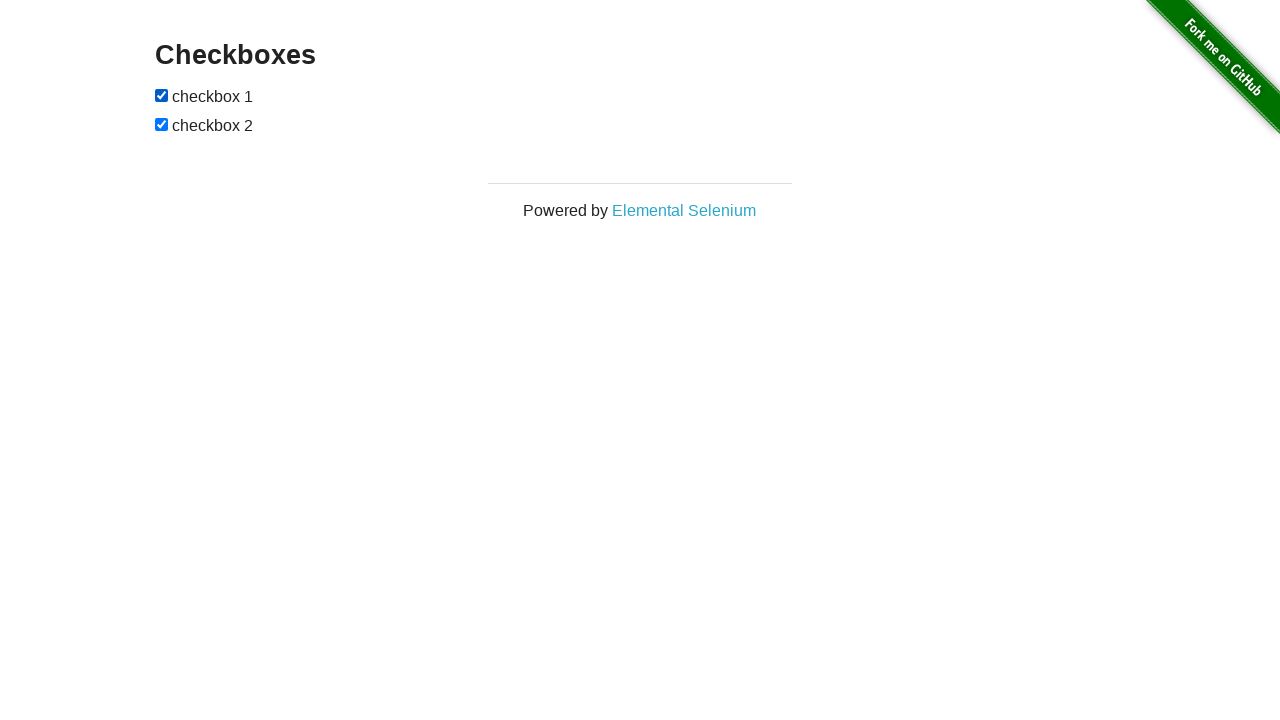

Clicked checkbox 2 to deselect it at (162, 124) on #checkboxes input >> nth=1
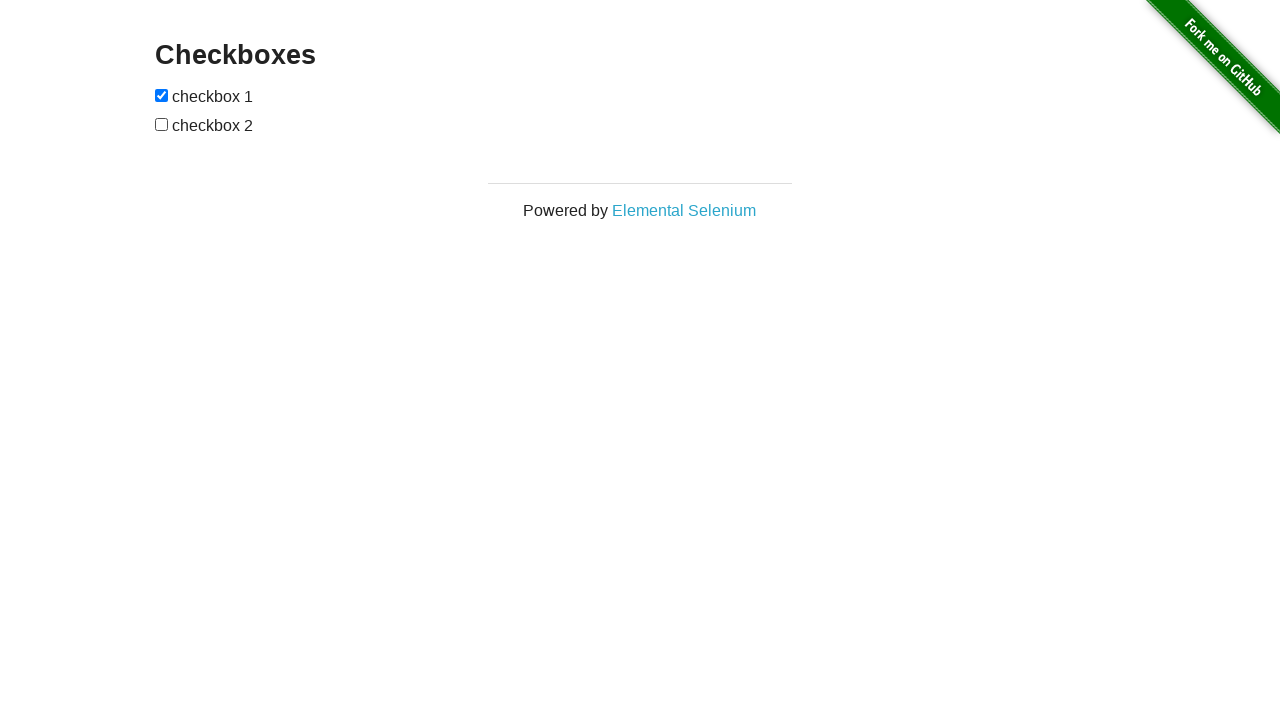

Verified checkbox 1 remains selected
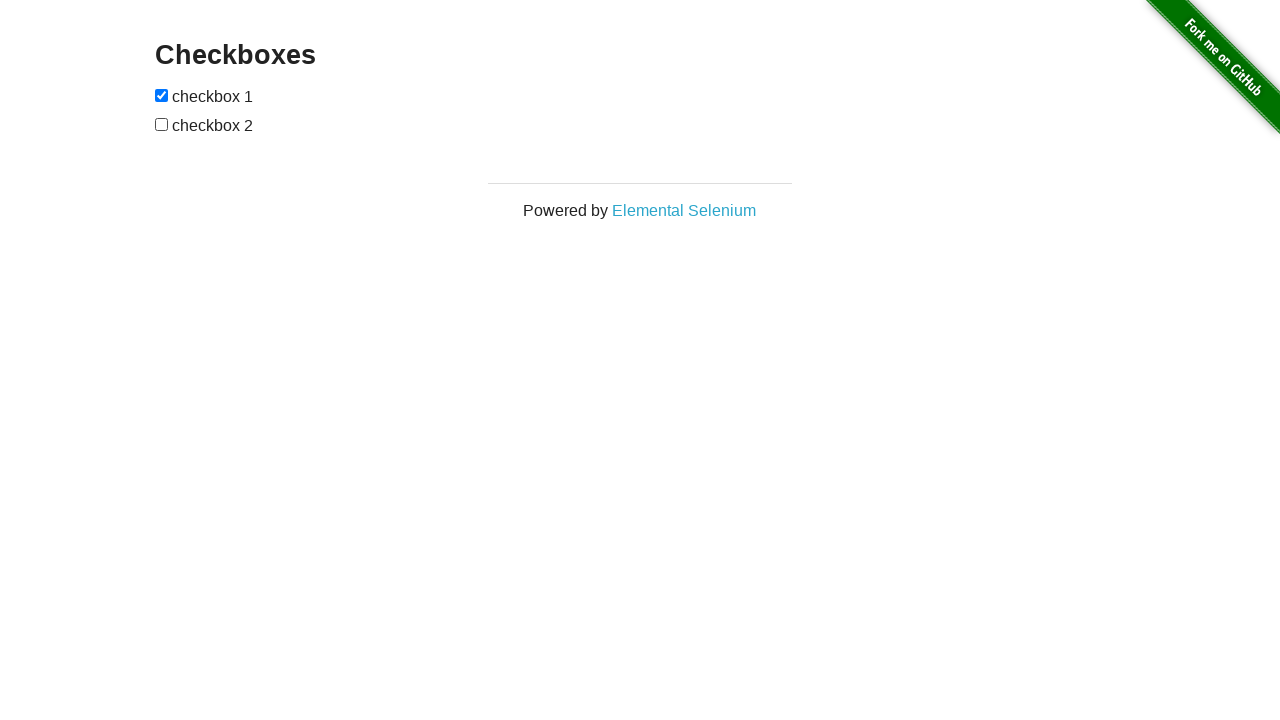

Verified checkbox 2 is now deselected
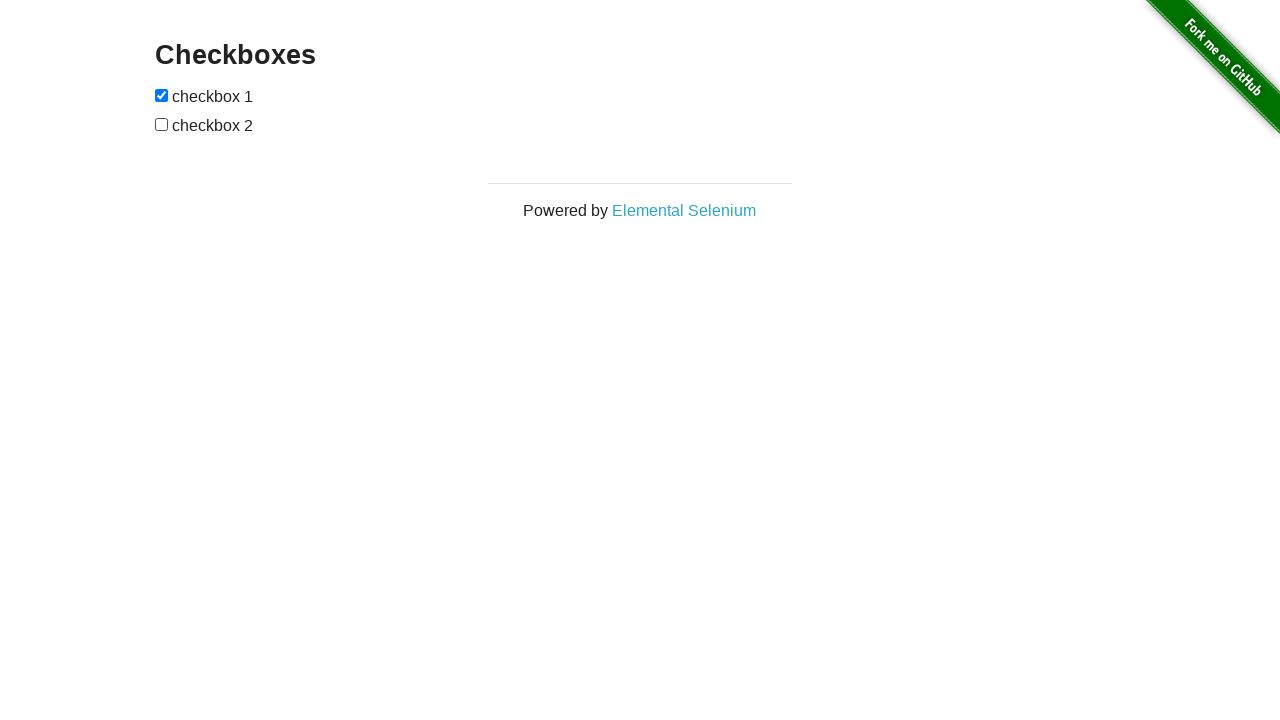

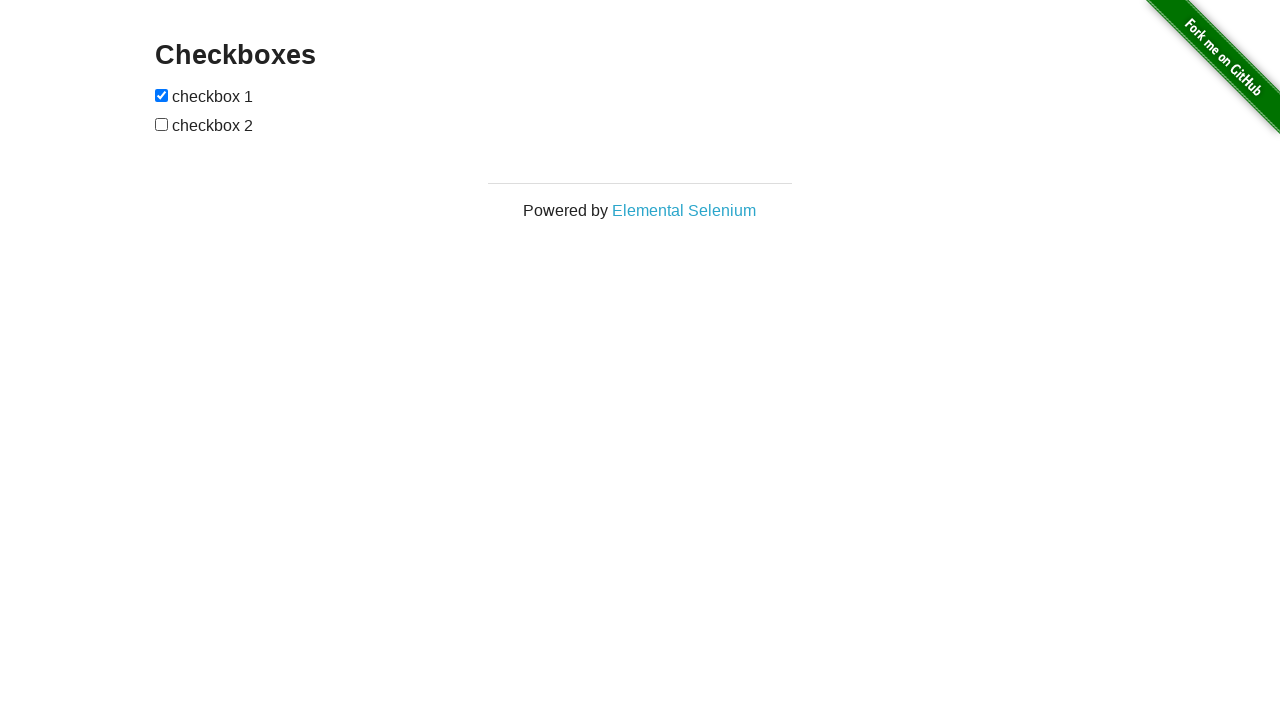